Navigates to a QA autotest challenge page and reads text from a challenge element. The script appears to be extracting numbers from challenge text, likely for a CAPTCHA-like verification task.

Starting URL: https://erikdark.github.io/Qa_autotests_05/

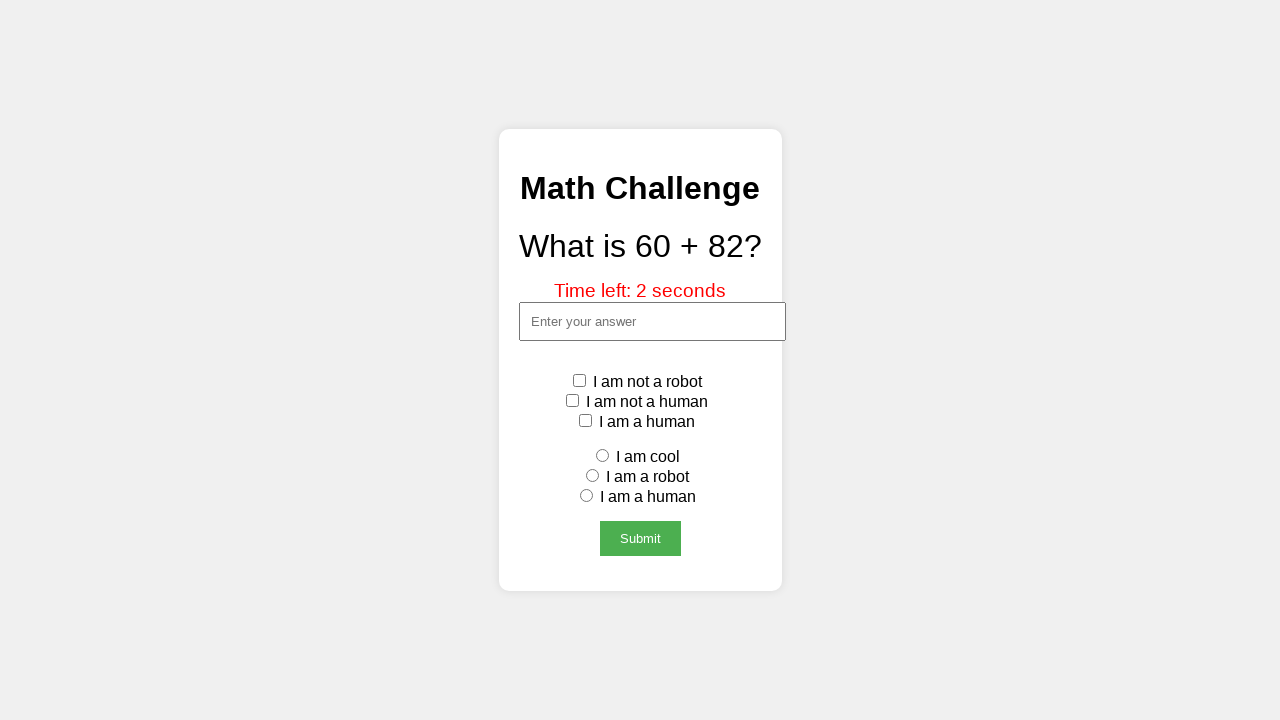

Waited for challenge element to load
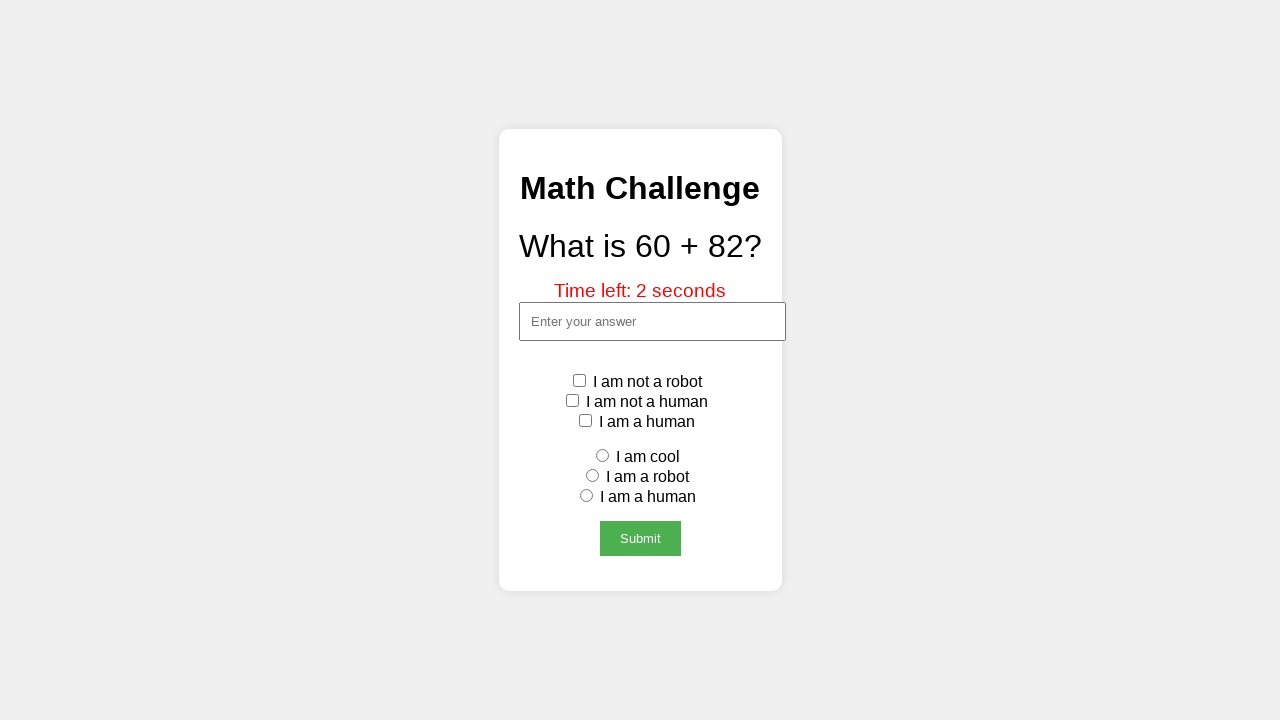

Extracted challenge text: What is 60 + 82?
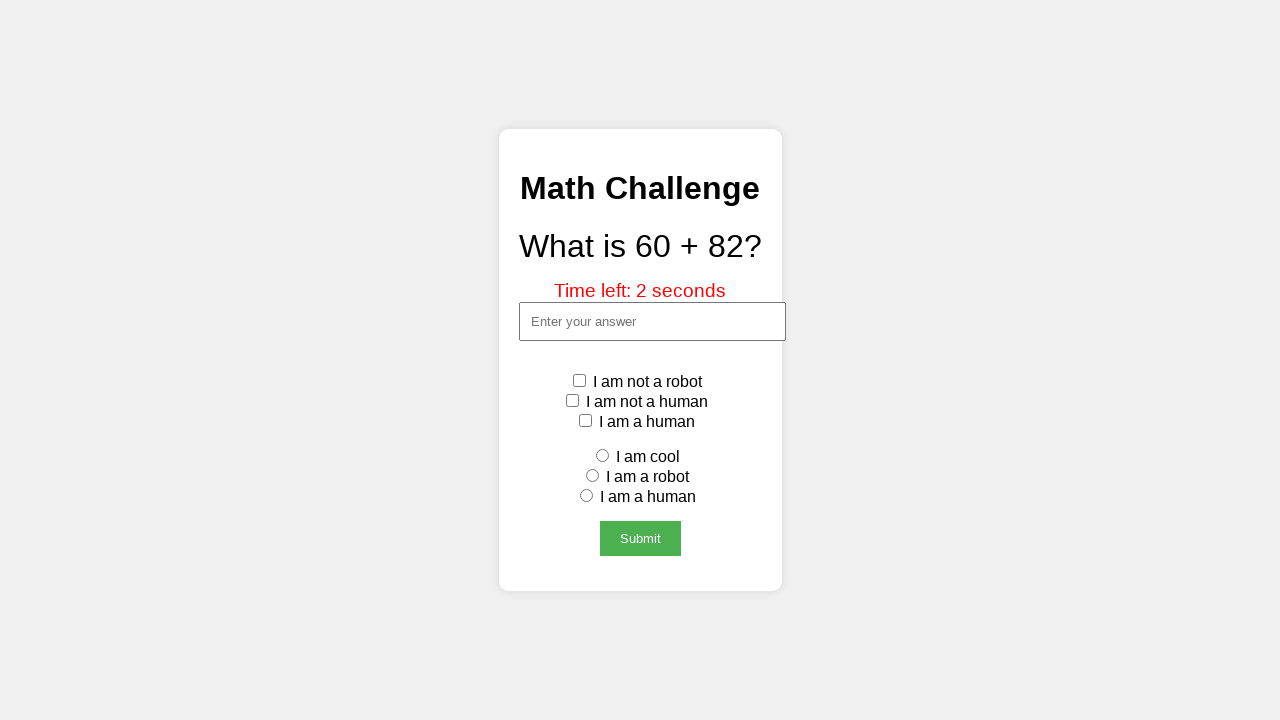

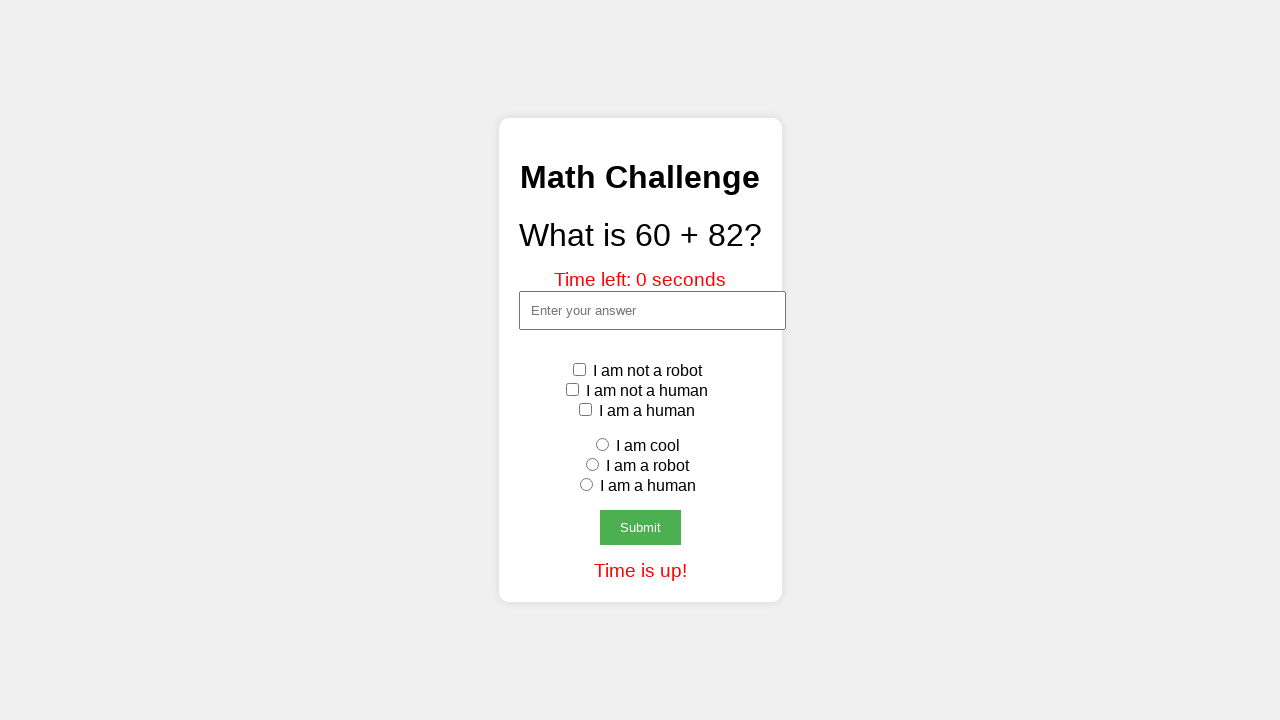